Tests window handling by opening a new window, switching between parent and child windows, and verifying content in each window

Starting URL: https://the-internet.herokuapp.com/

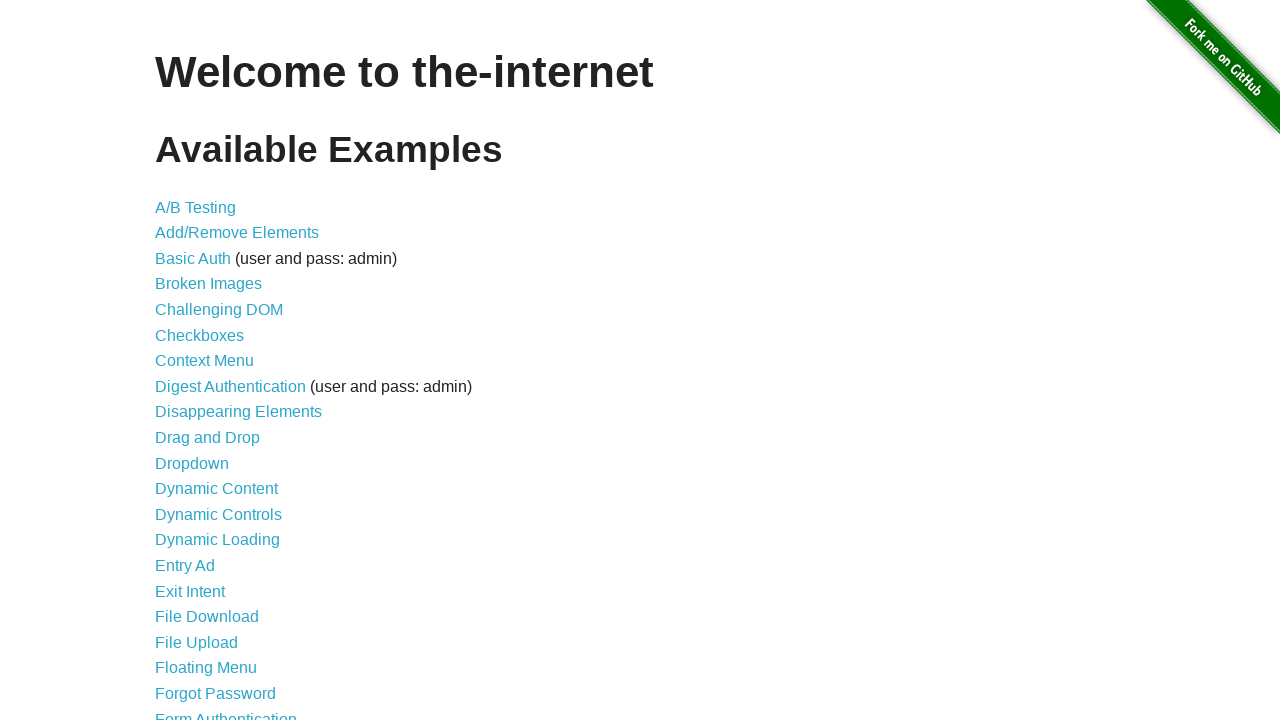

Clicked on the windows link at (218, 369) on a[href='/windows']
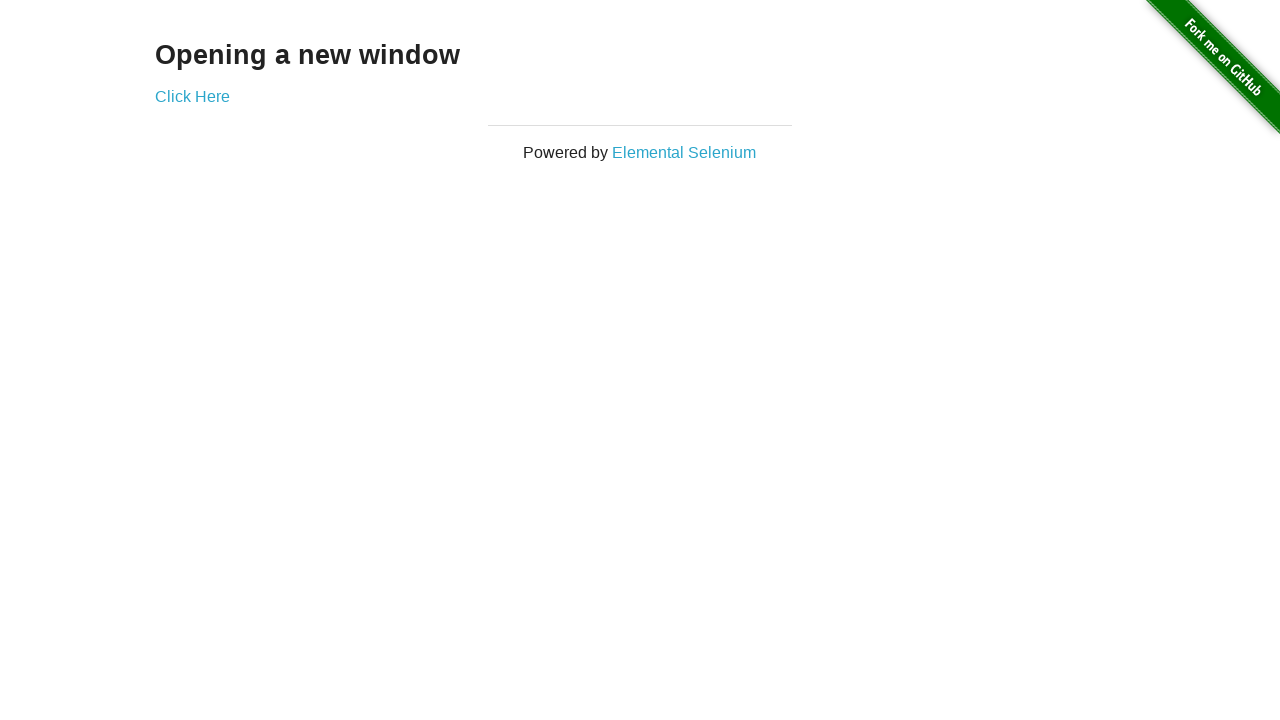

Clicked to open new window at (192, 96) on a[href='/windows/new']
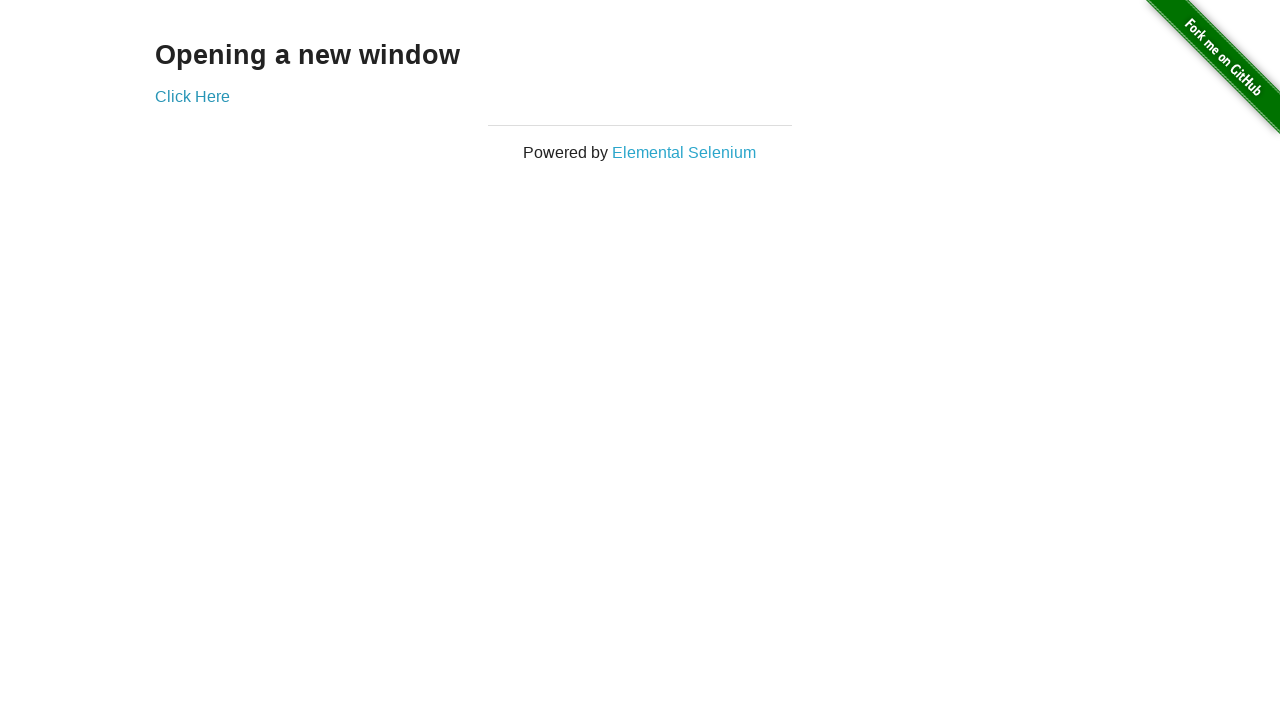

New window opened and captured
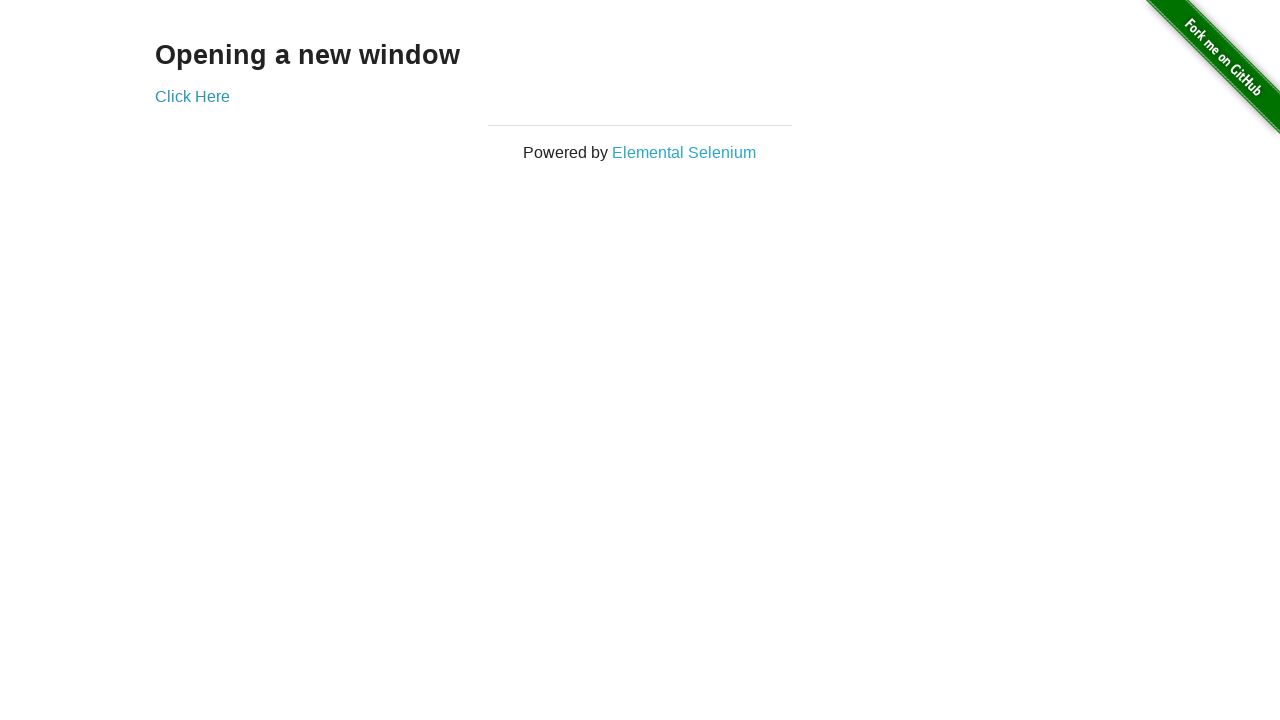

Retrieved text from new window: New Window
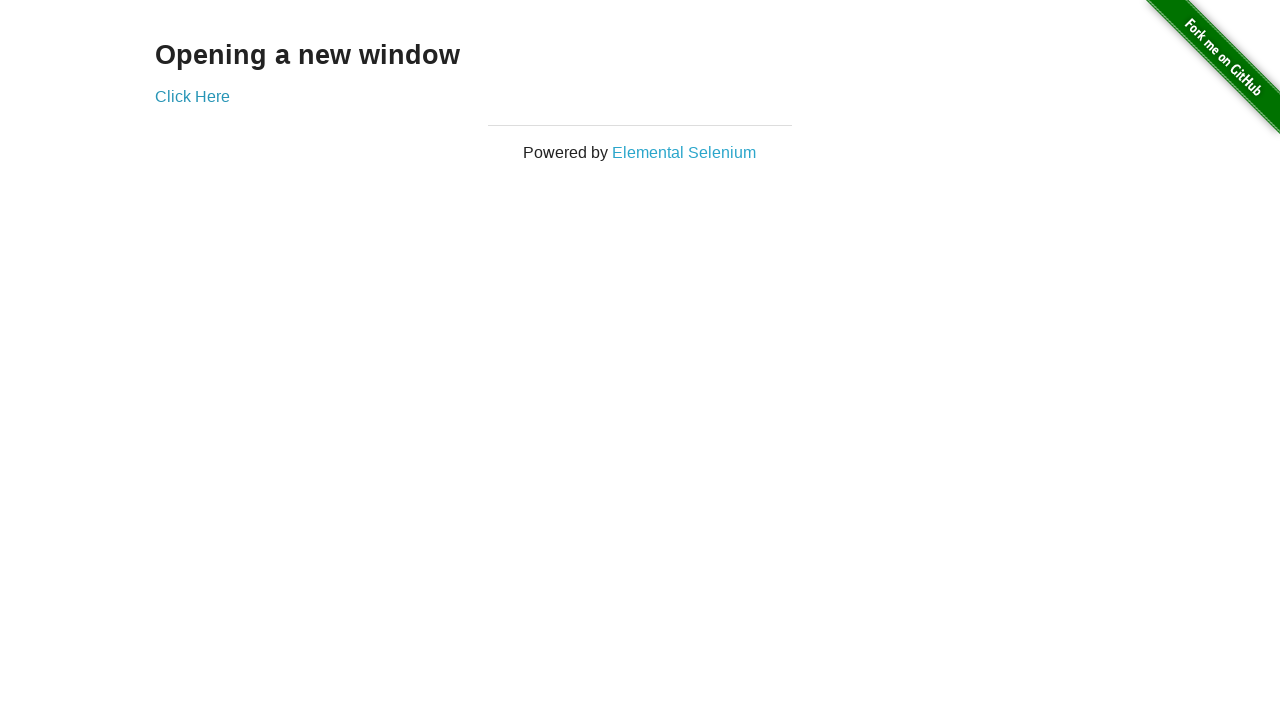

Retrieved text from parent window: Opening a new window
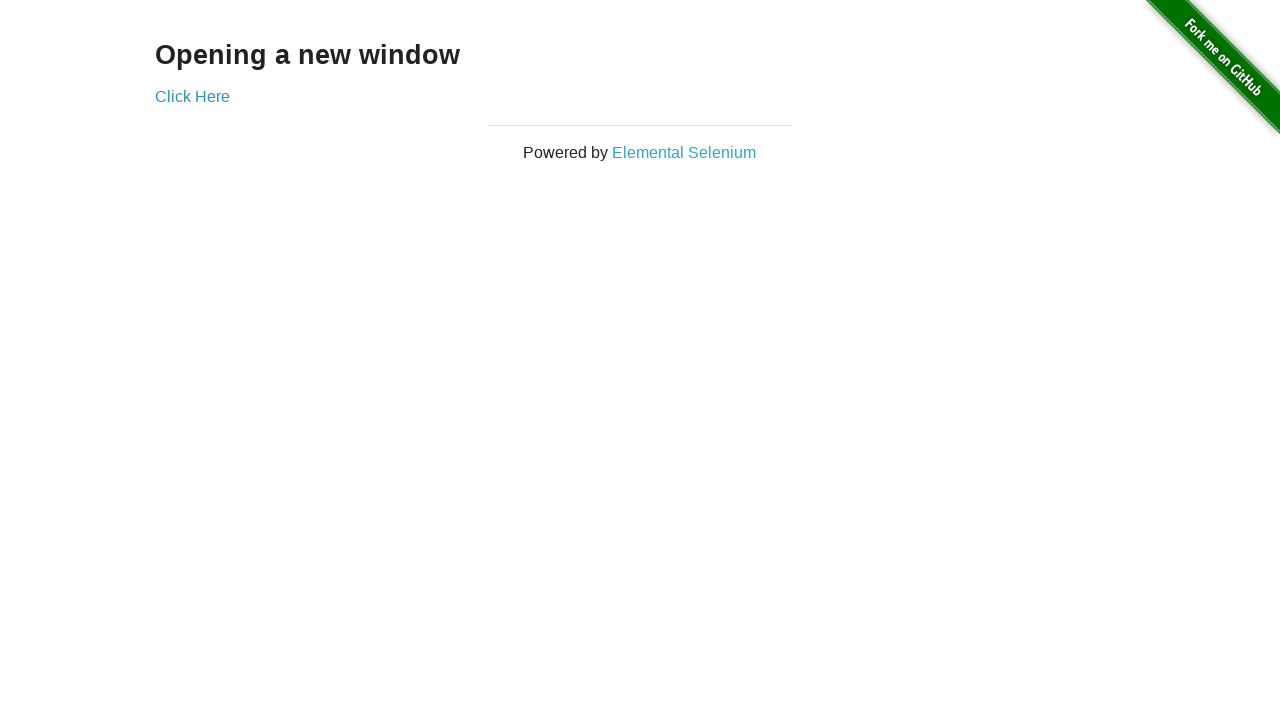

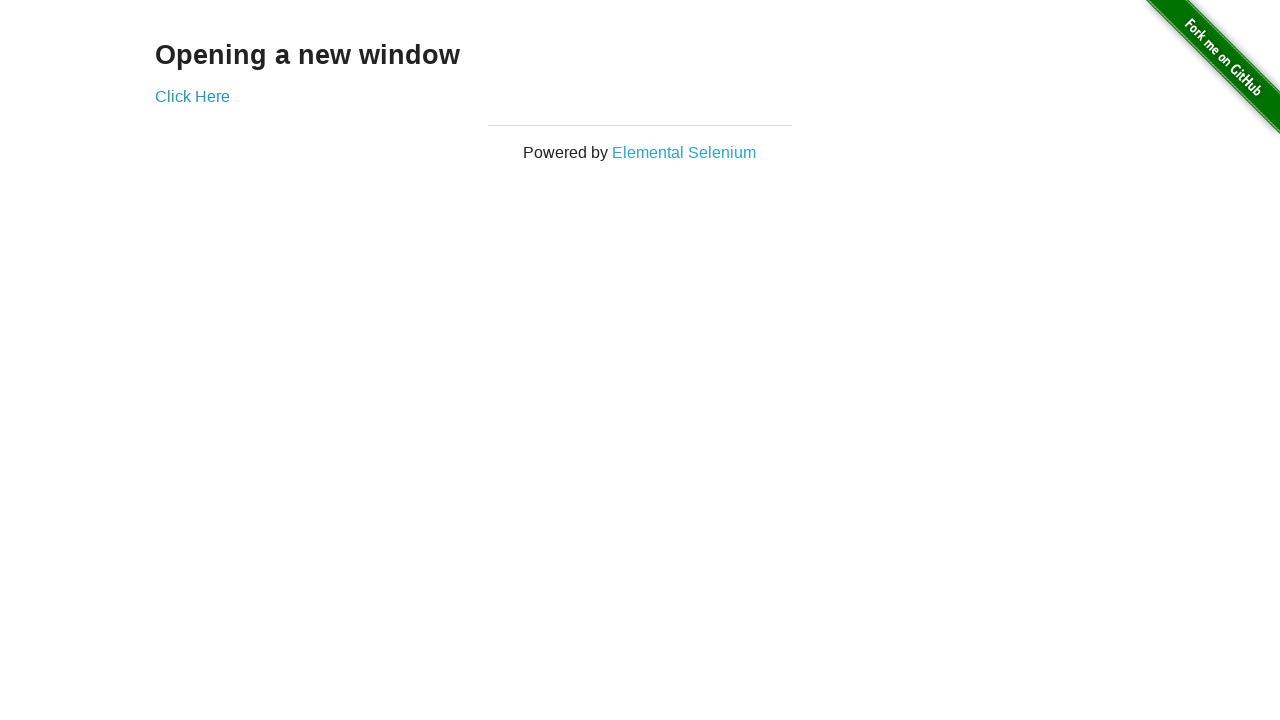